Tests the jQuery UI slider functionality by dragging the slider handle horizontally by 200 pixels

Starting URL: https://jqueryui.com/slider/

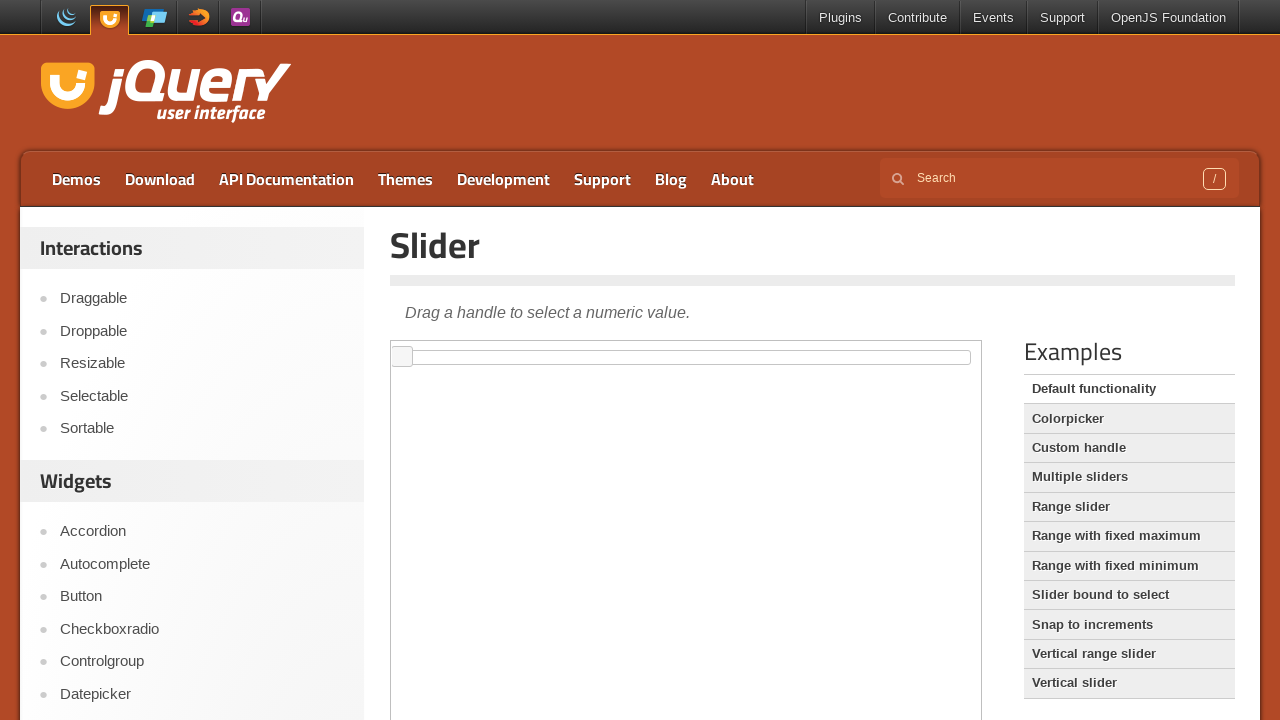

Navigated to jQuery UI slider demo page
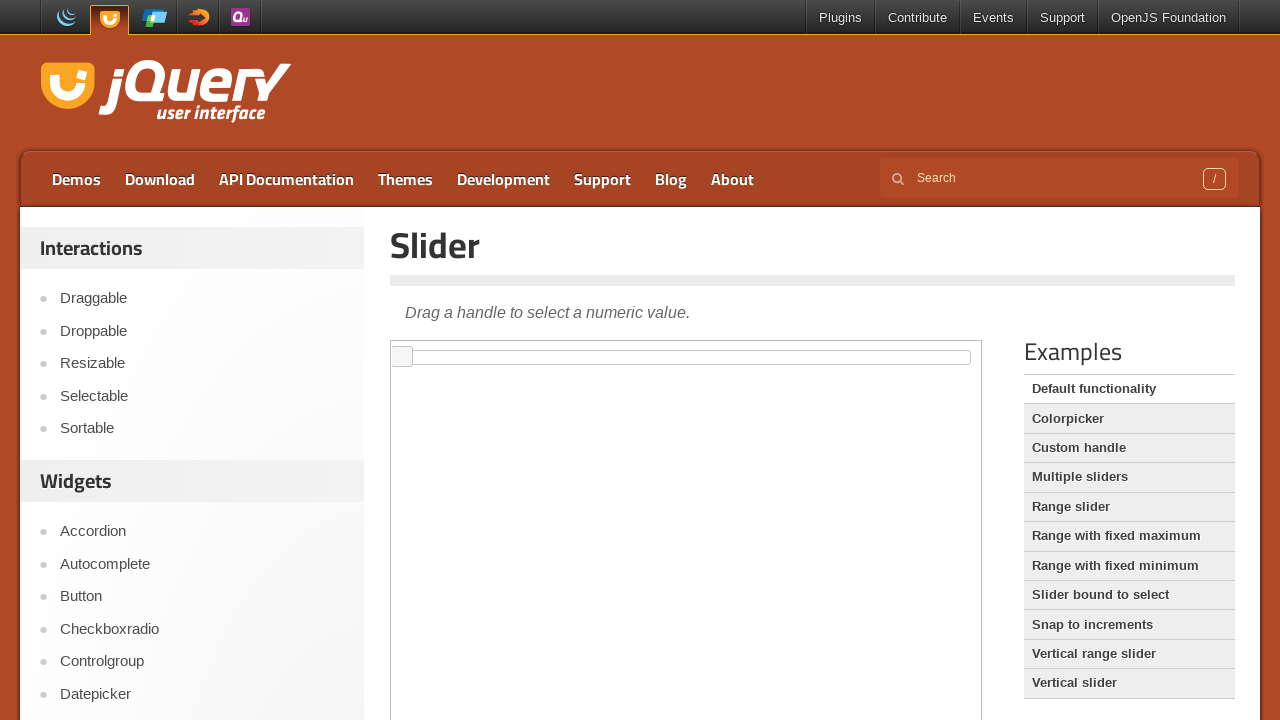

Located the iframe containing the slider
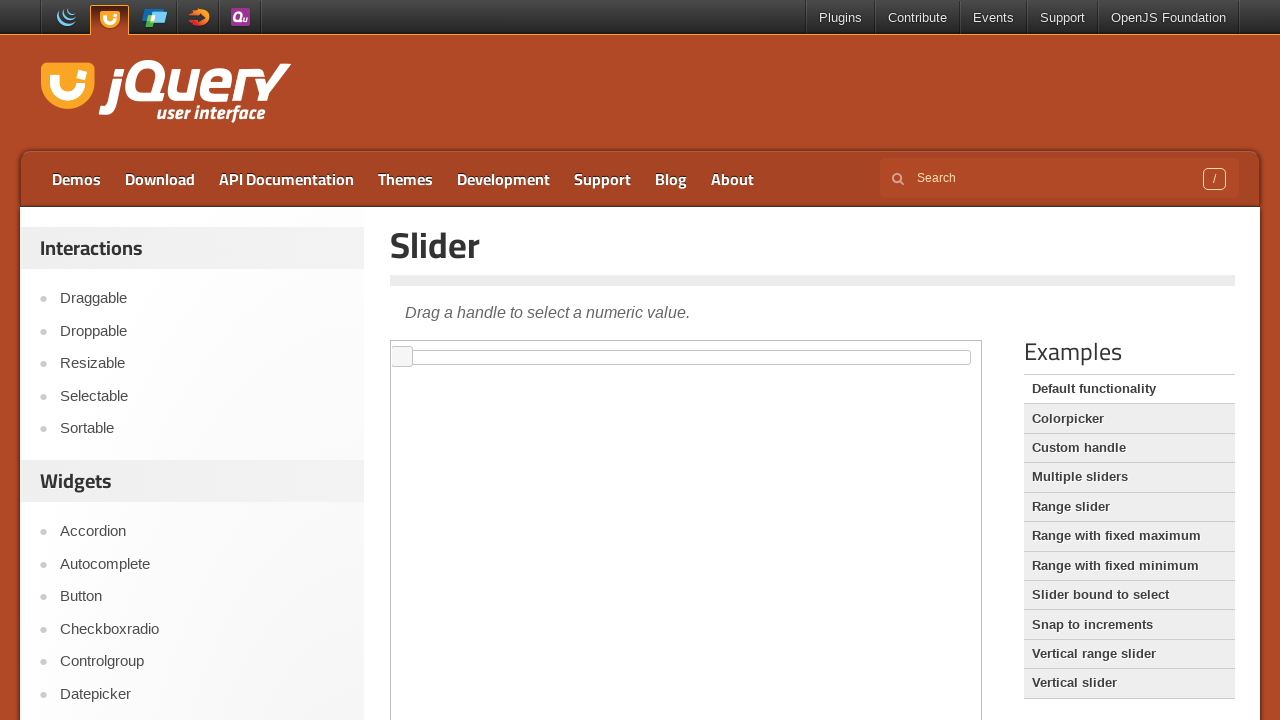

Located the slider handle element
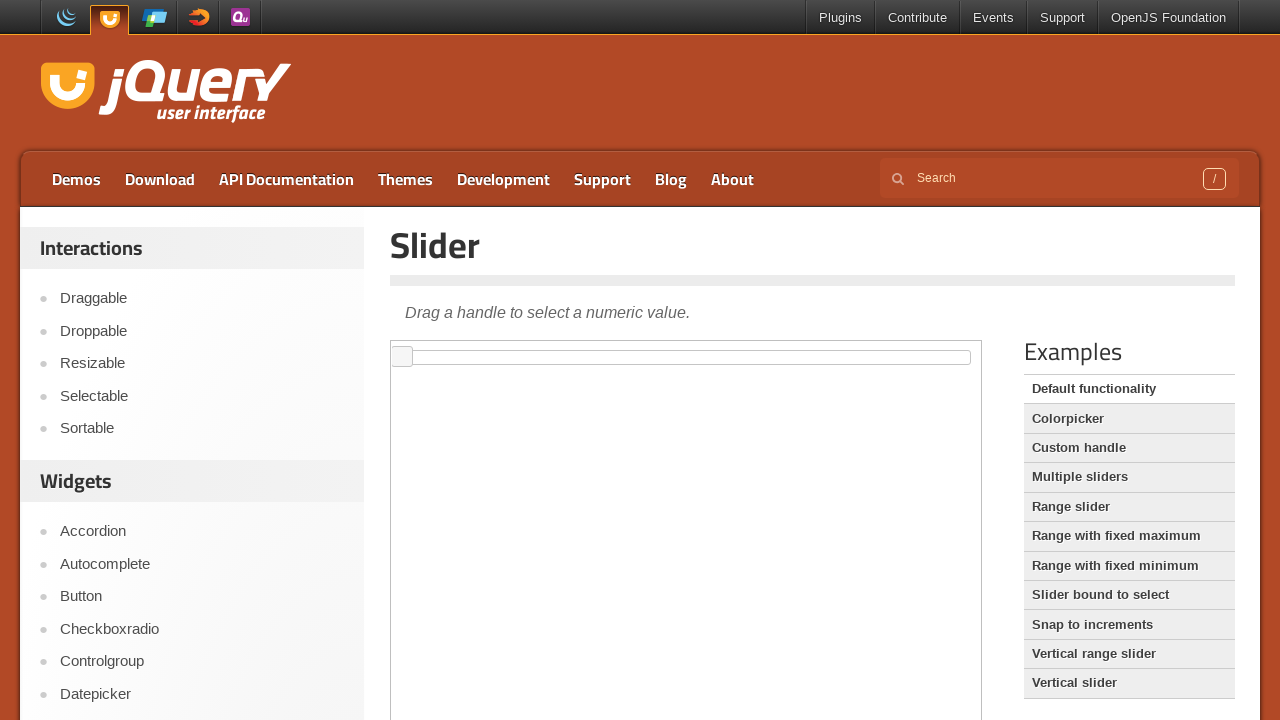

Retrieved bounding box coordinates of the slider handle
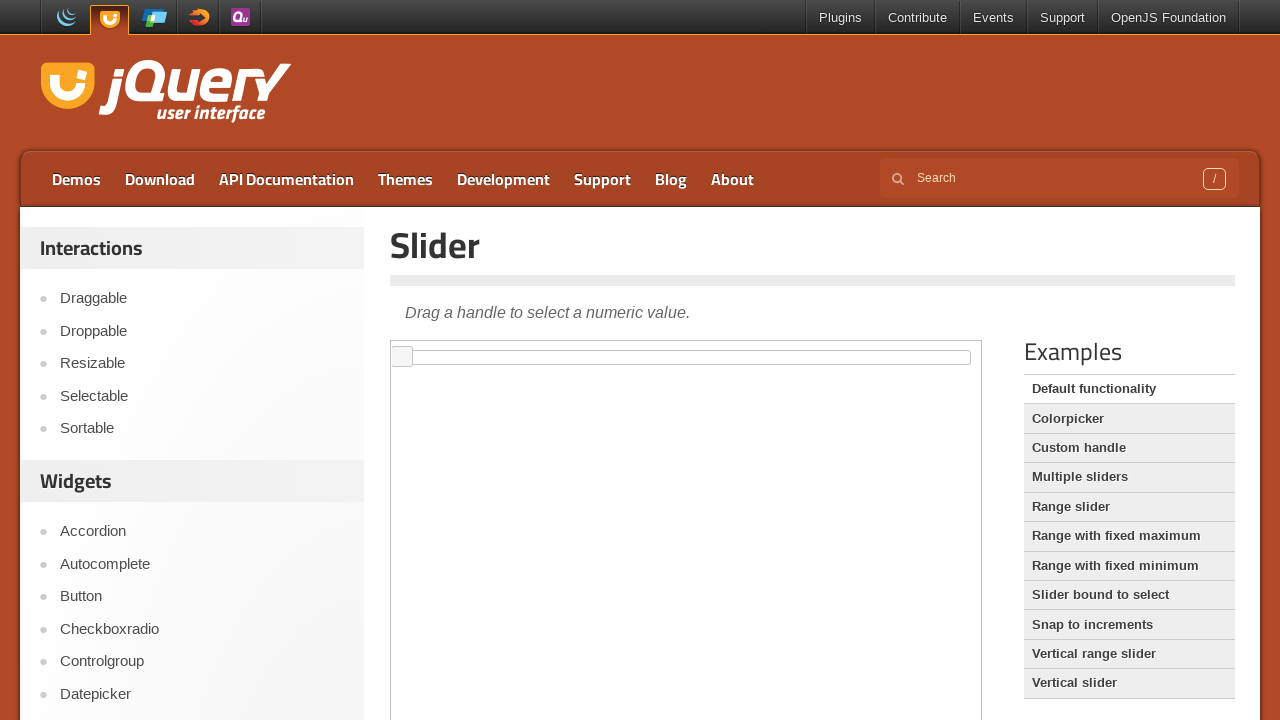

Moved mouse to center of slider handle at (402, 357)
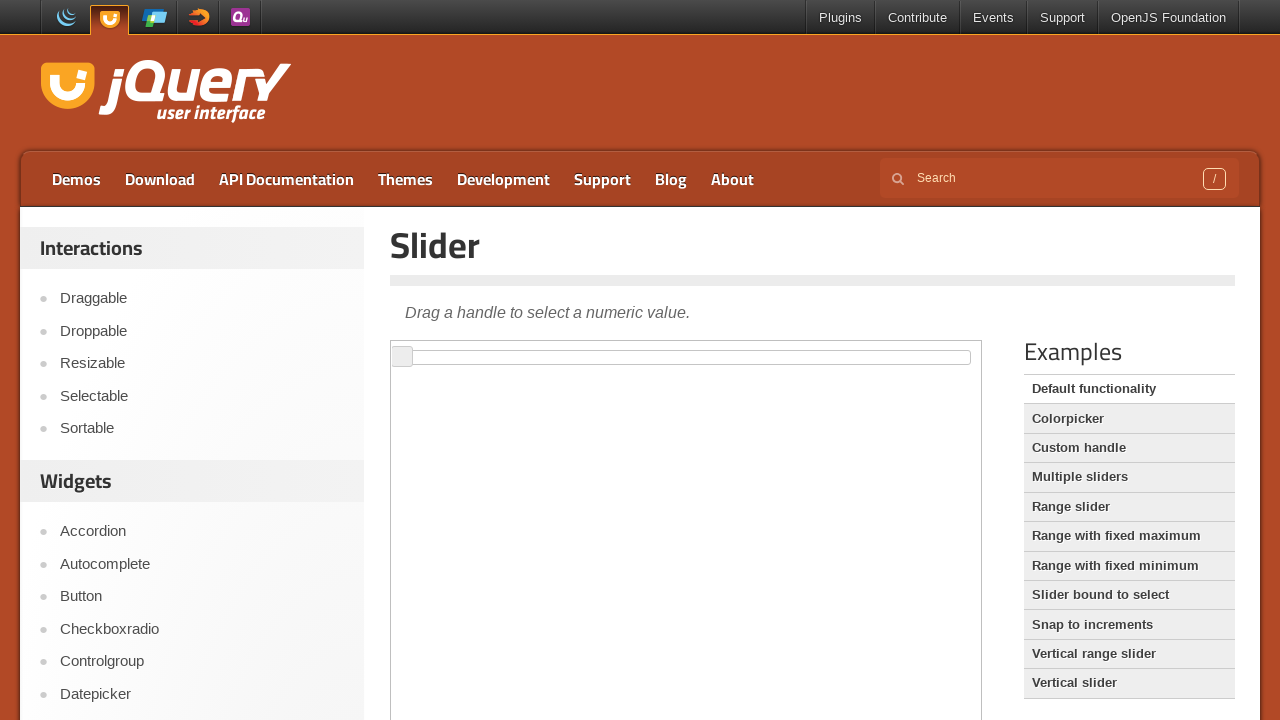

Pressed down mouse button on slider handle at (402, 357)
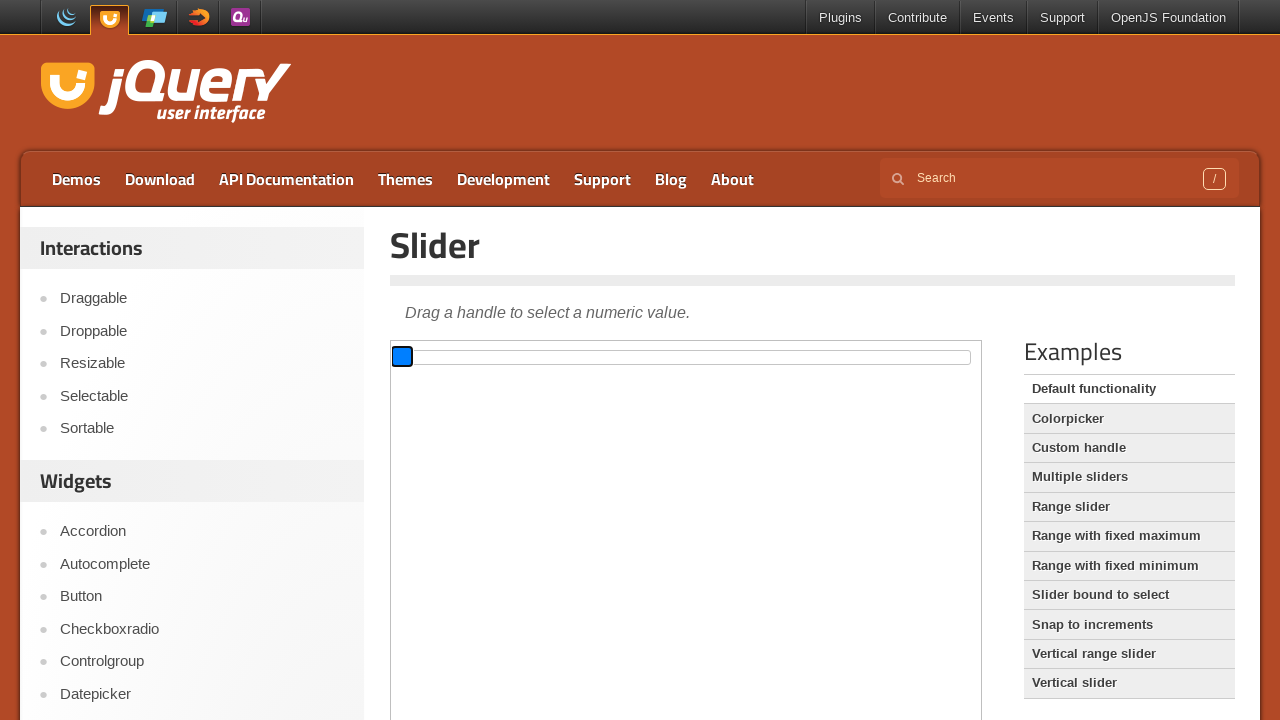

Dragged slider handle 200 pixels to the right at (602, 357)
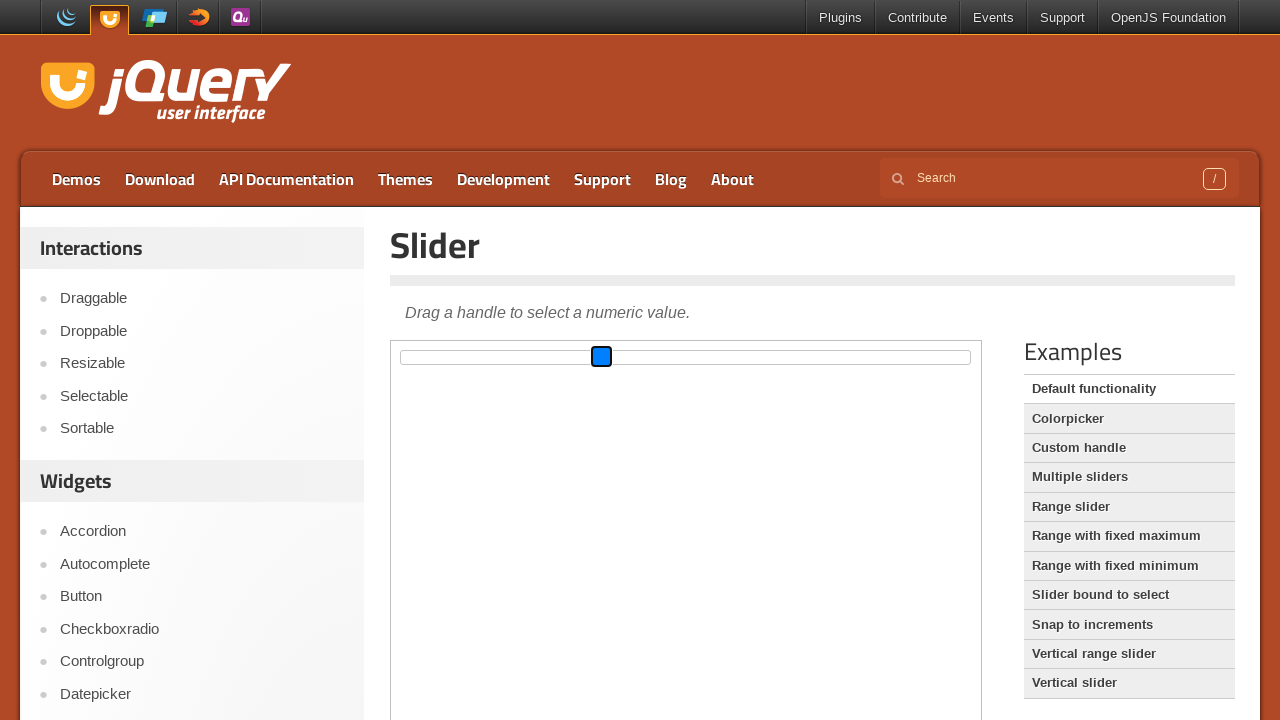

Released mouse button, completing the drag action at (602, 357)
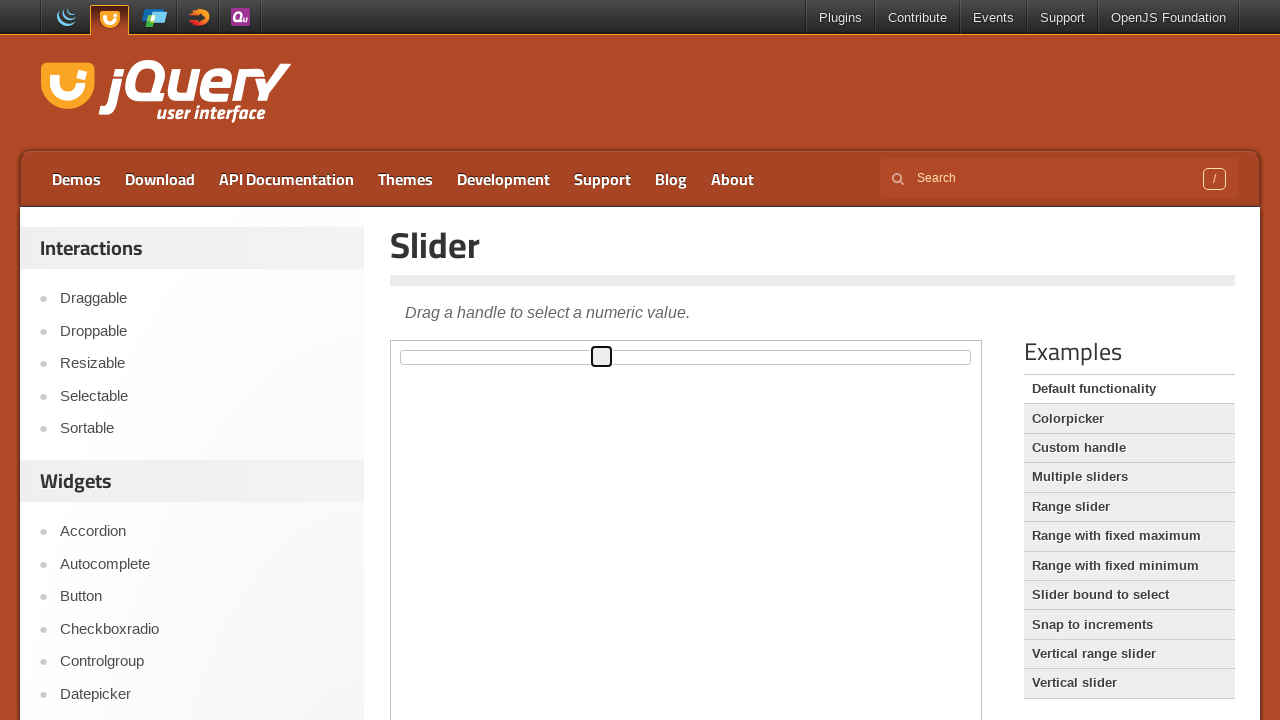

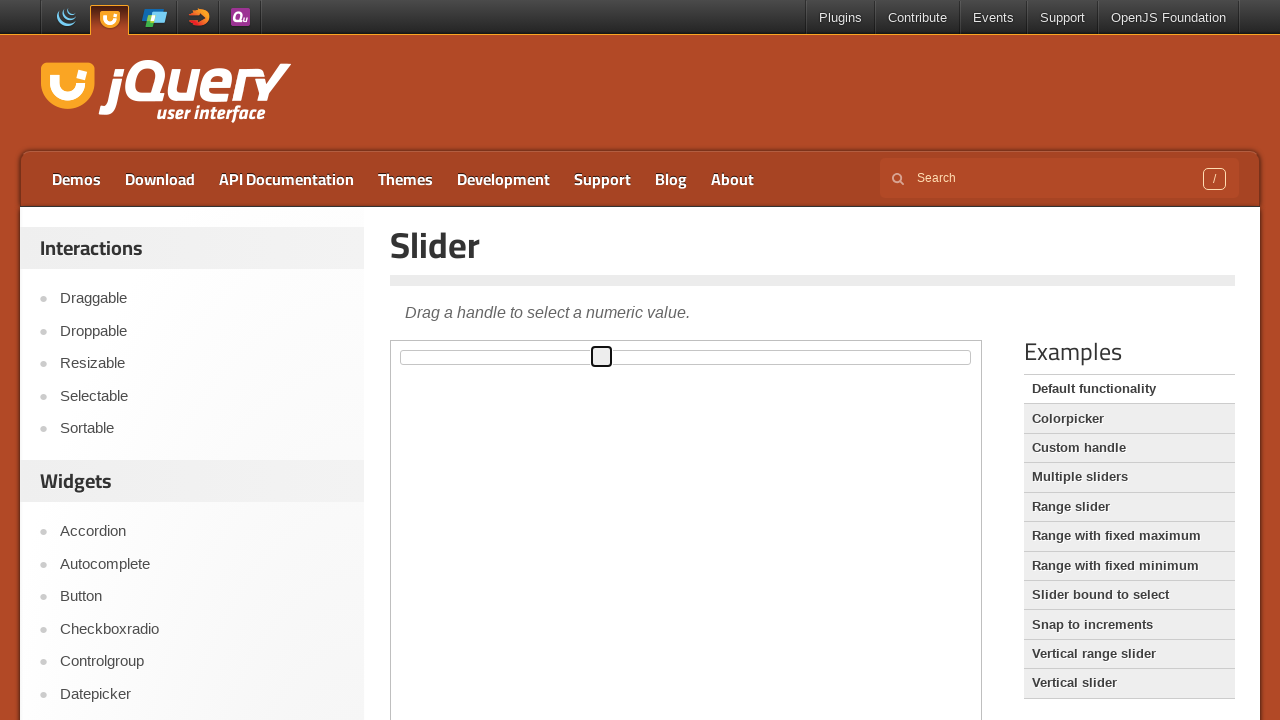